Tests auto-suggestive dropdown functionality by typing partial text and navigating through suggestions using keyboard arrows until finding the desired option

Starting URL: http://www.qaclickacademy.com/practice.php

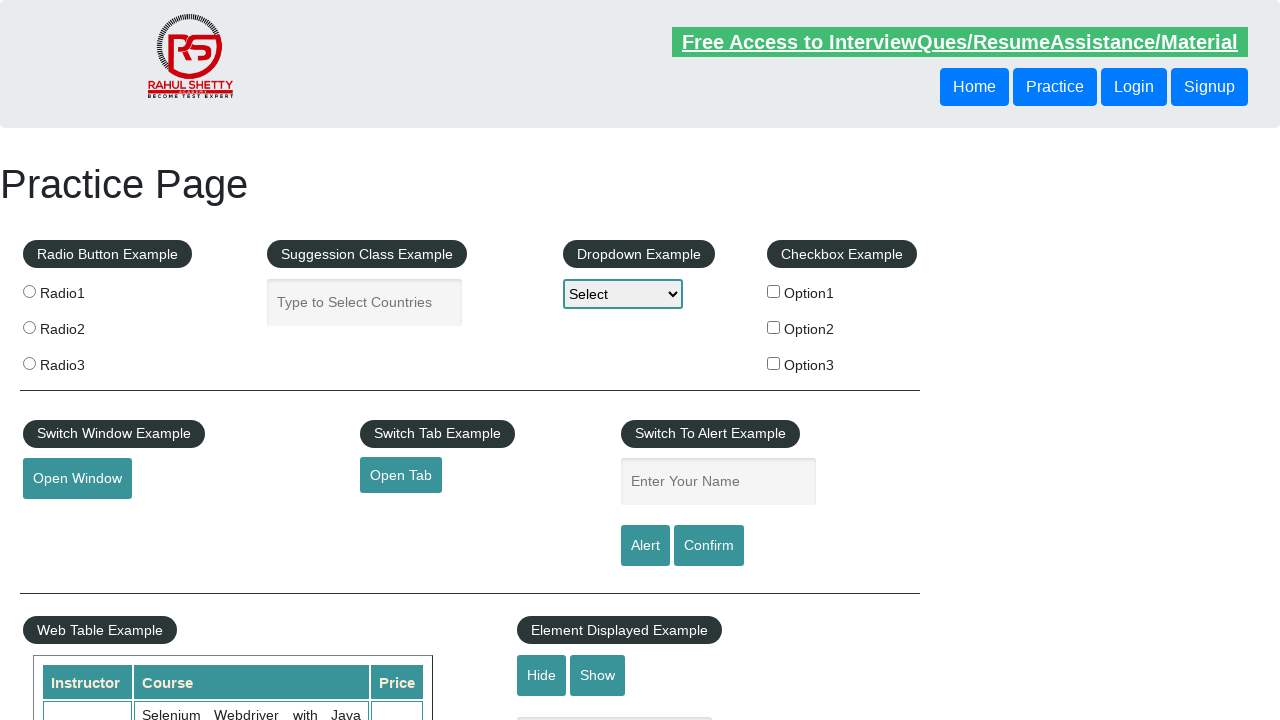

Filled autocomplete field with 'uni' to trigger auto-suggestions on #autocomplete
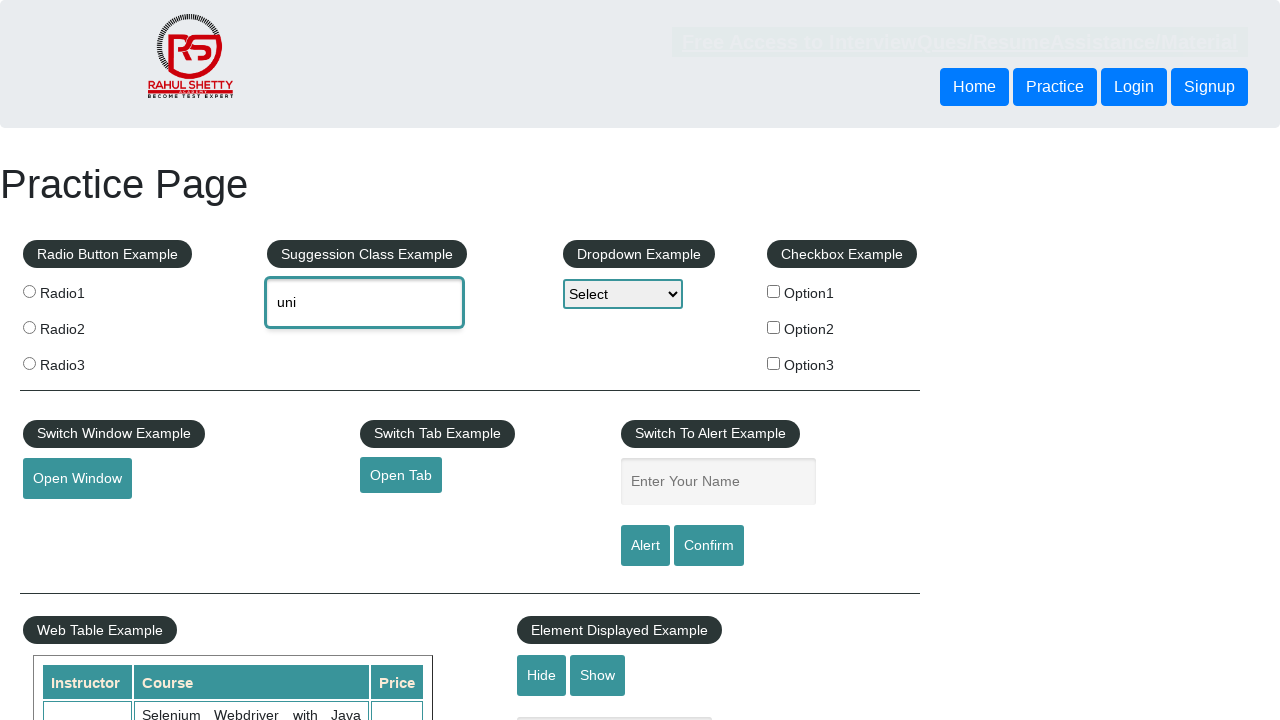

Pressed ArrowDown to navigate to next suggestion on #autocomplete
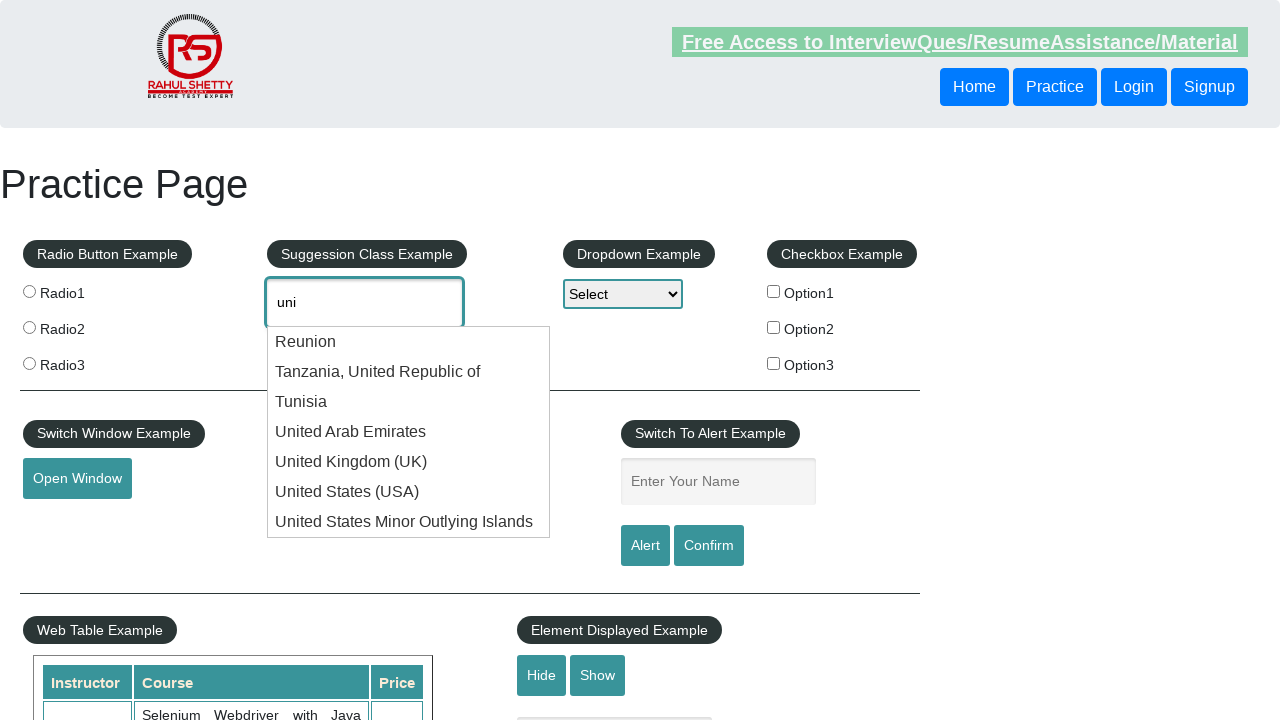

Retrieved autocomplete field value: 'uni'
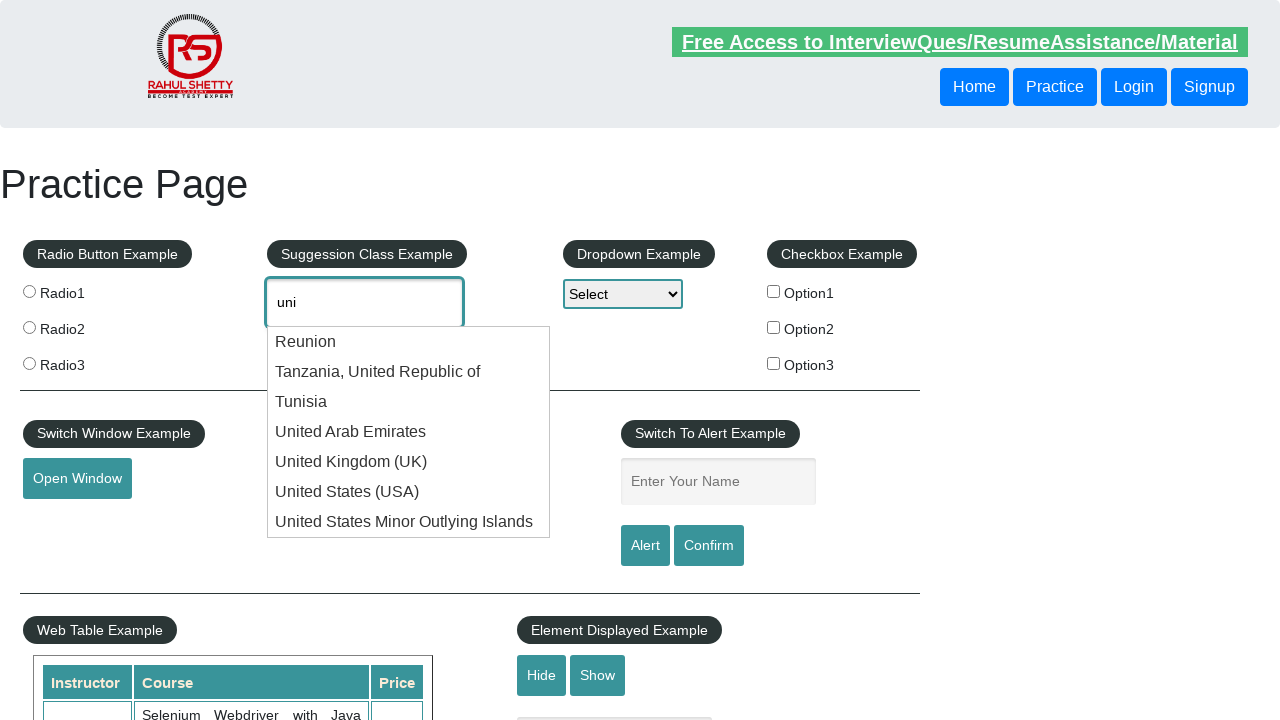

Waited 500ms for UI to update
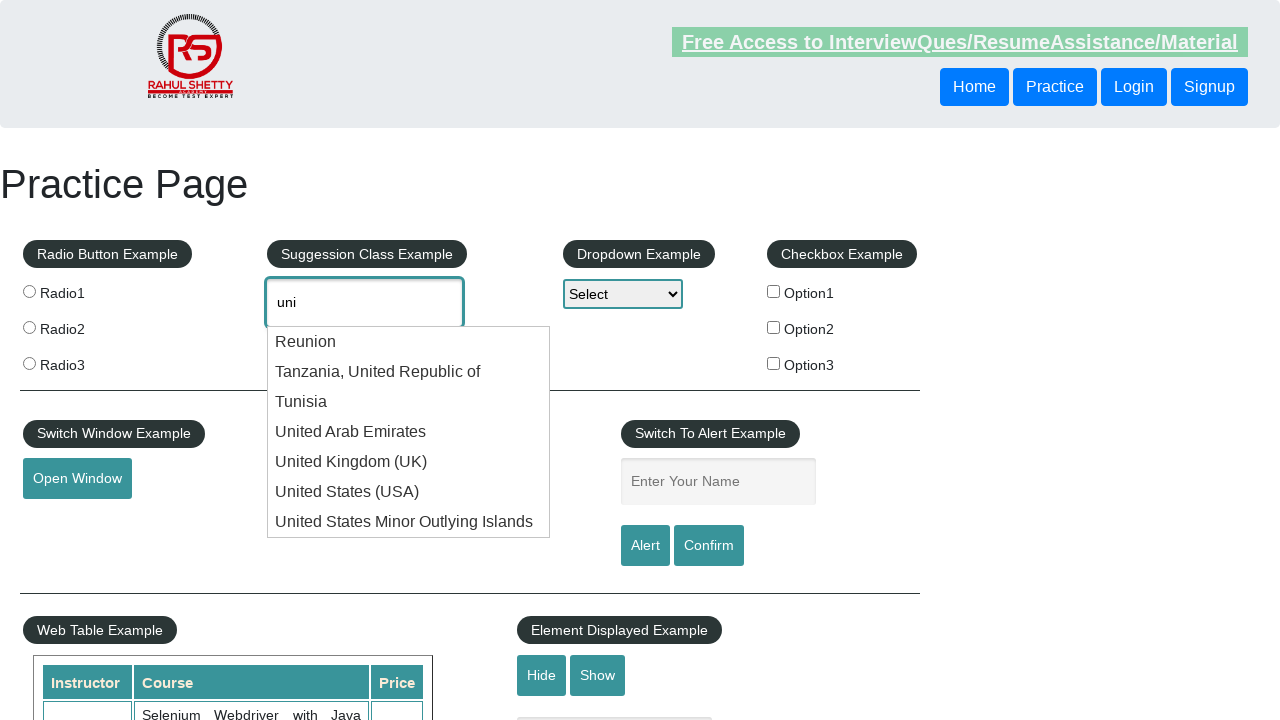

Pressed ArrowDown to navigate to next suggestion on #autocomplete
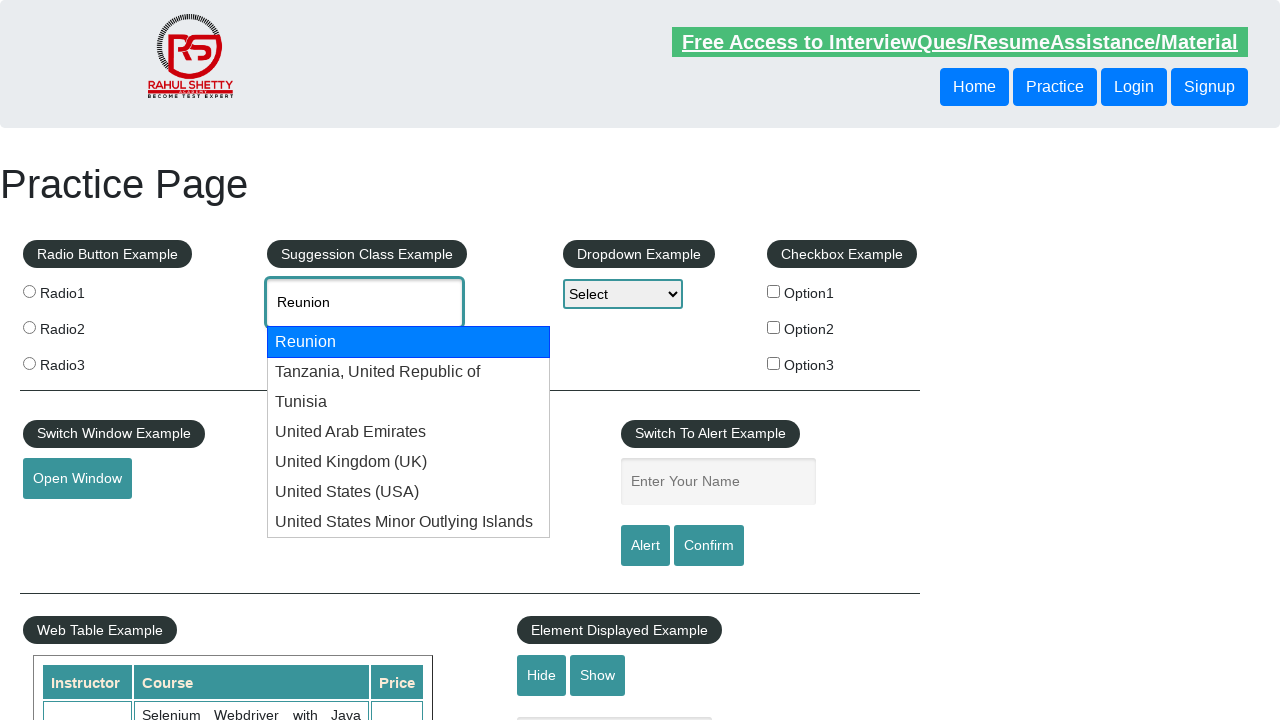

Retrieved autocomplete field value: 'Reunion'
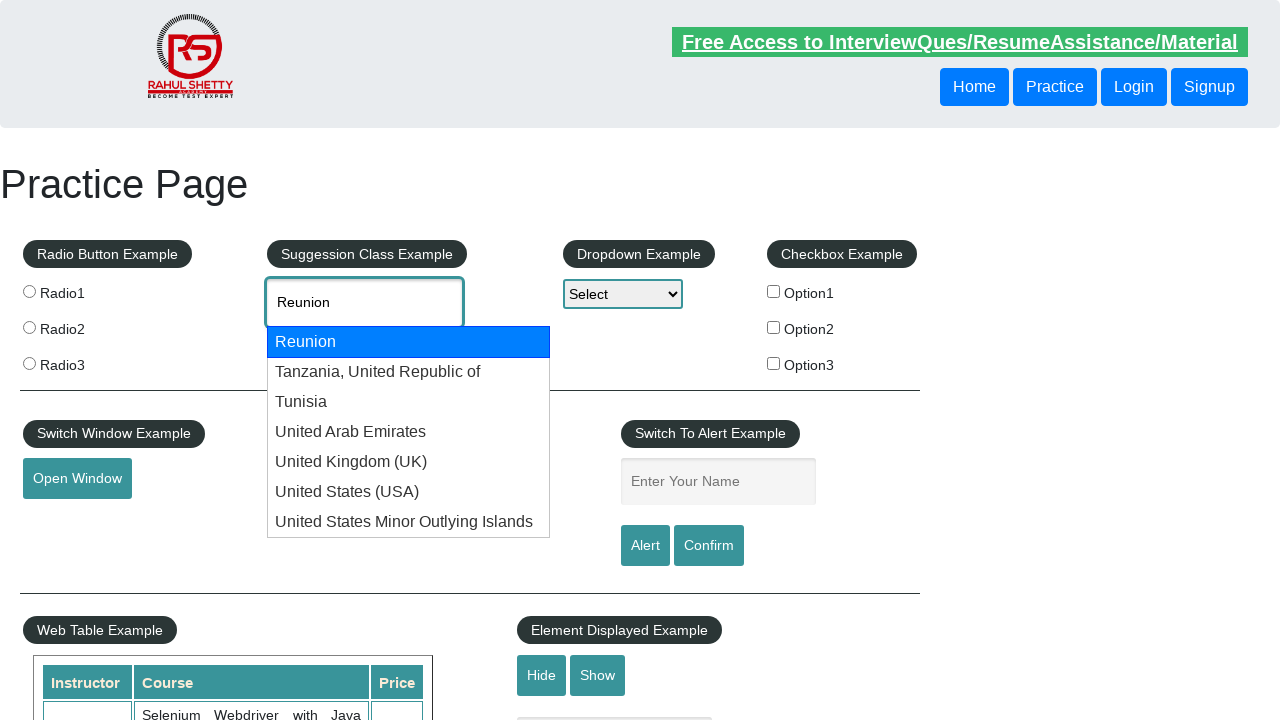

Waited 500ms for UI to update
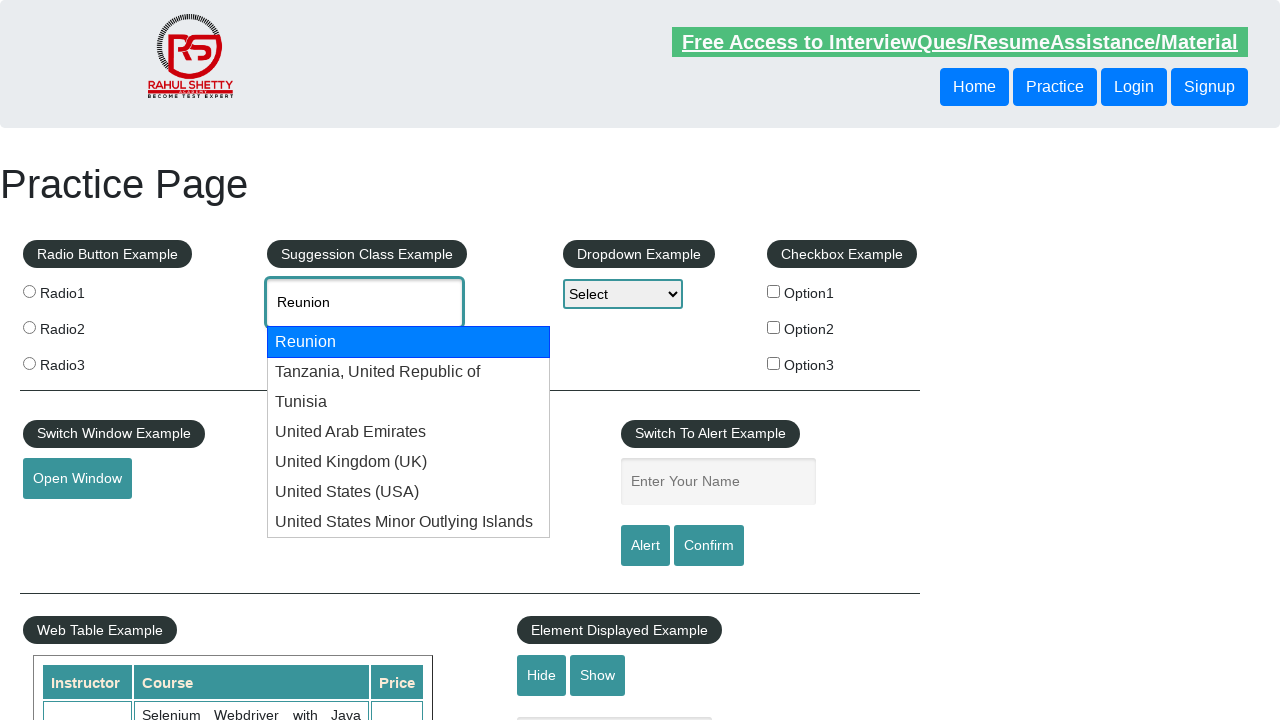

Pressed ArrowDown to navigate to next suggestion on #autocomplete
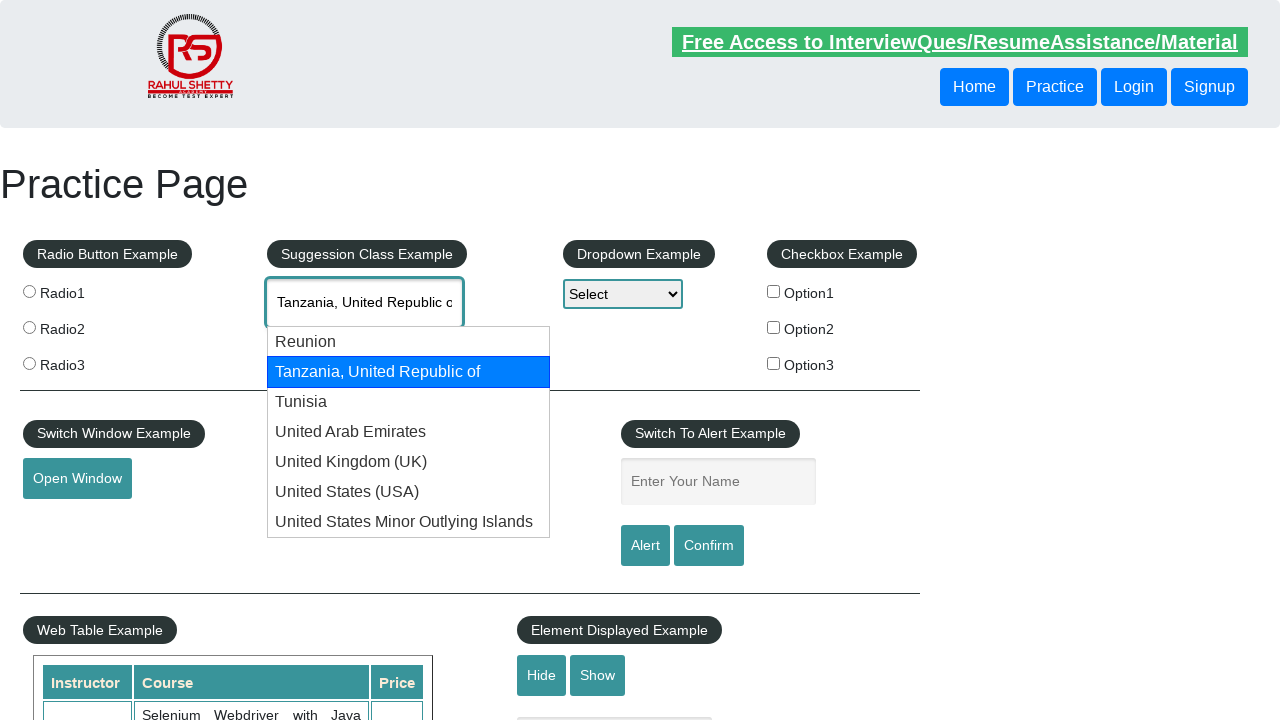

Retrieved autocomplete field value: 'Tanzania, United Republic of'
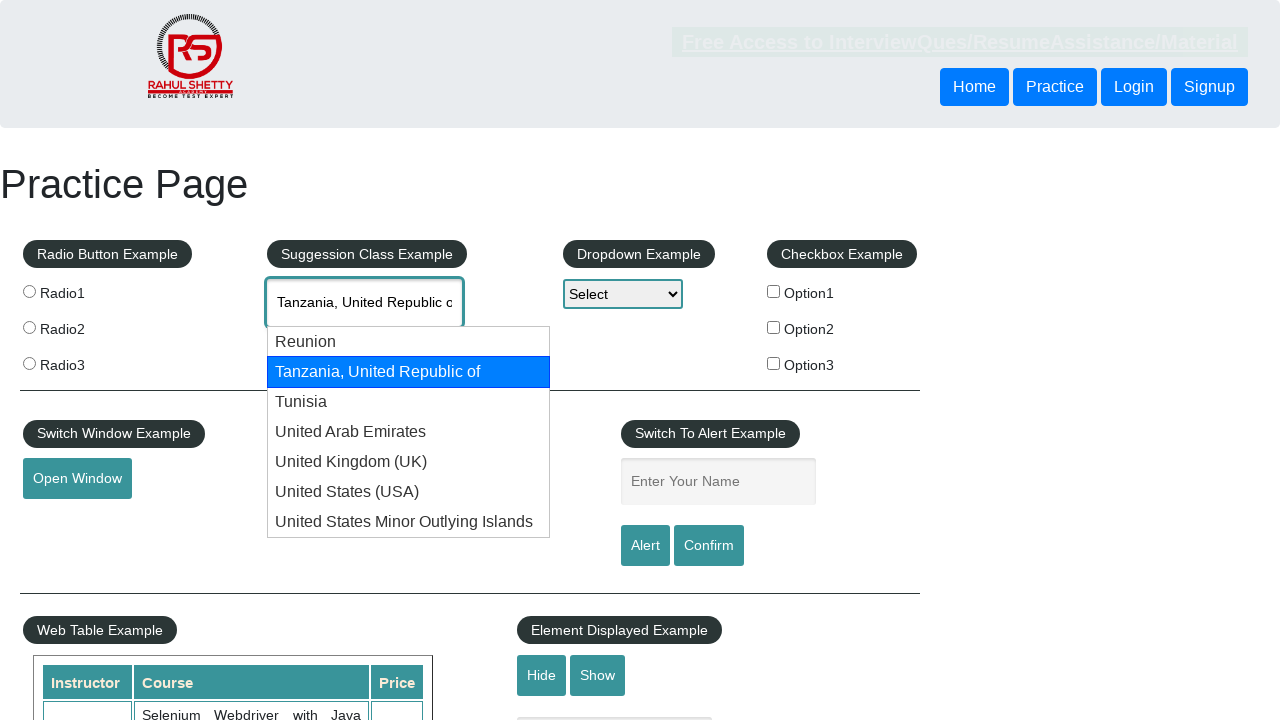

Waited 500ms for UI to update
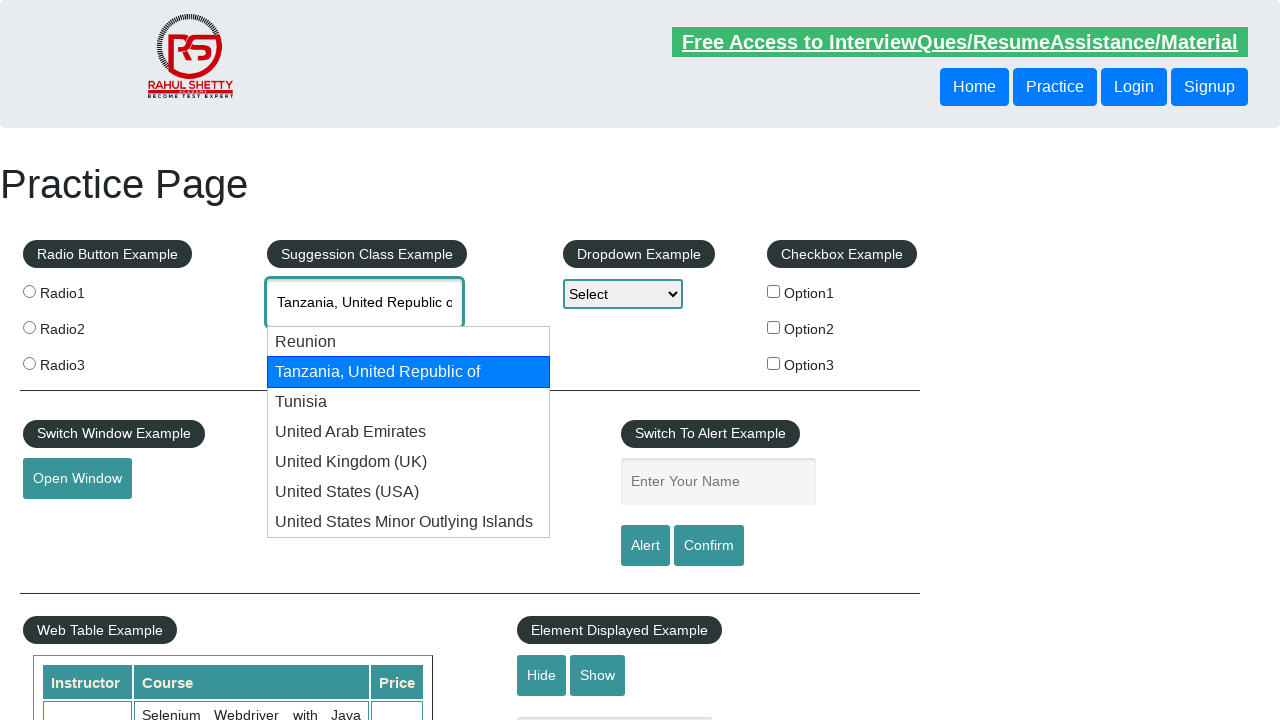

Pressed ArrowDown to navigate to next suggestion on #autocomplete
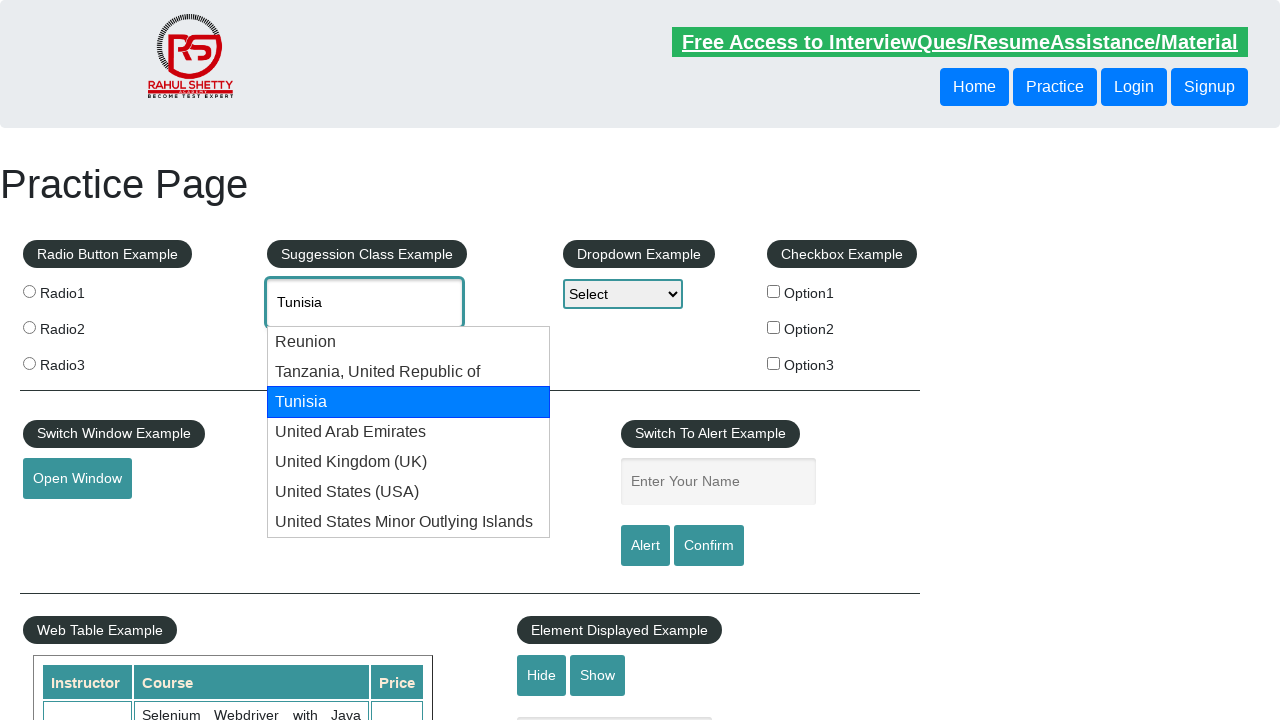

Retrieved autocomplete field value: 'Tunisia'
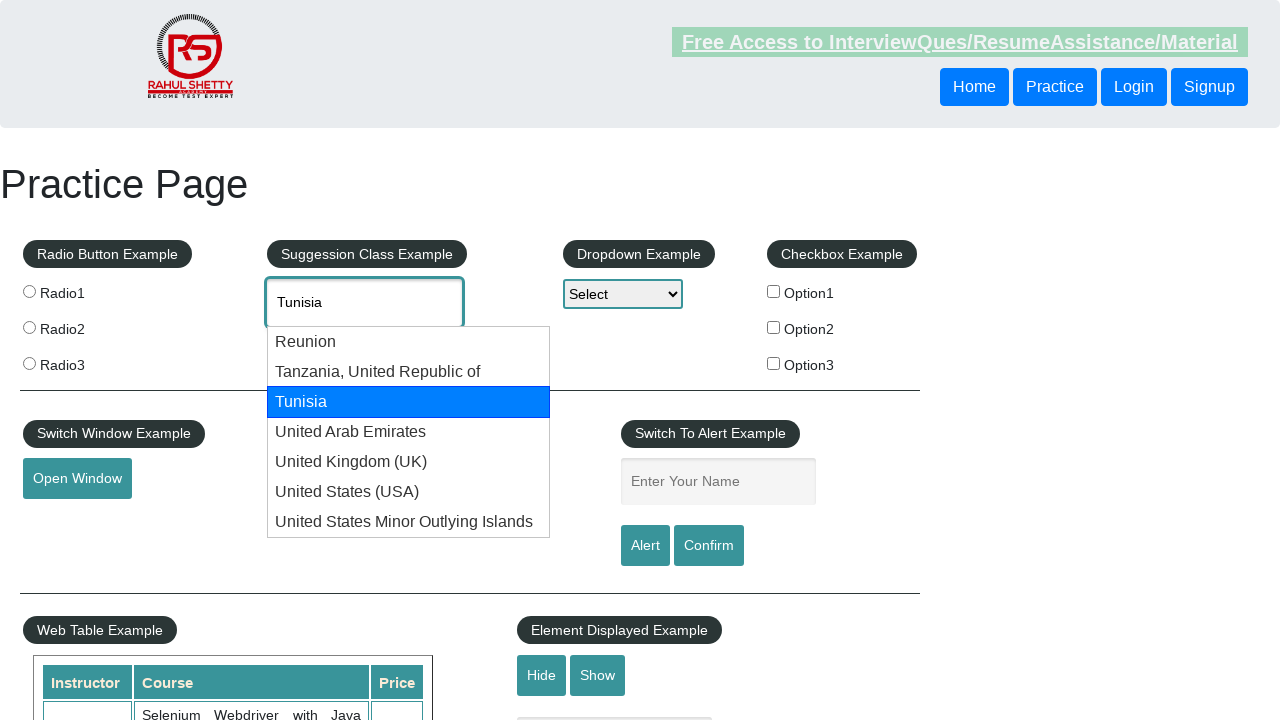

Waited 500ms for UI to update
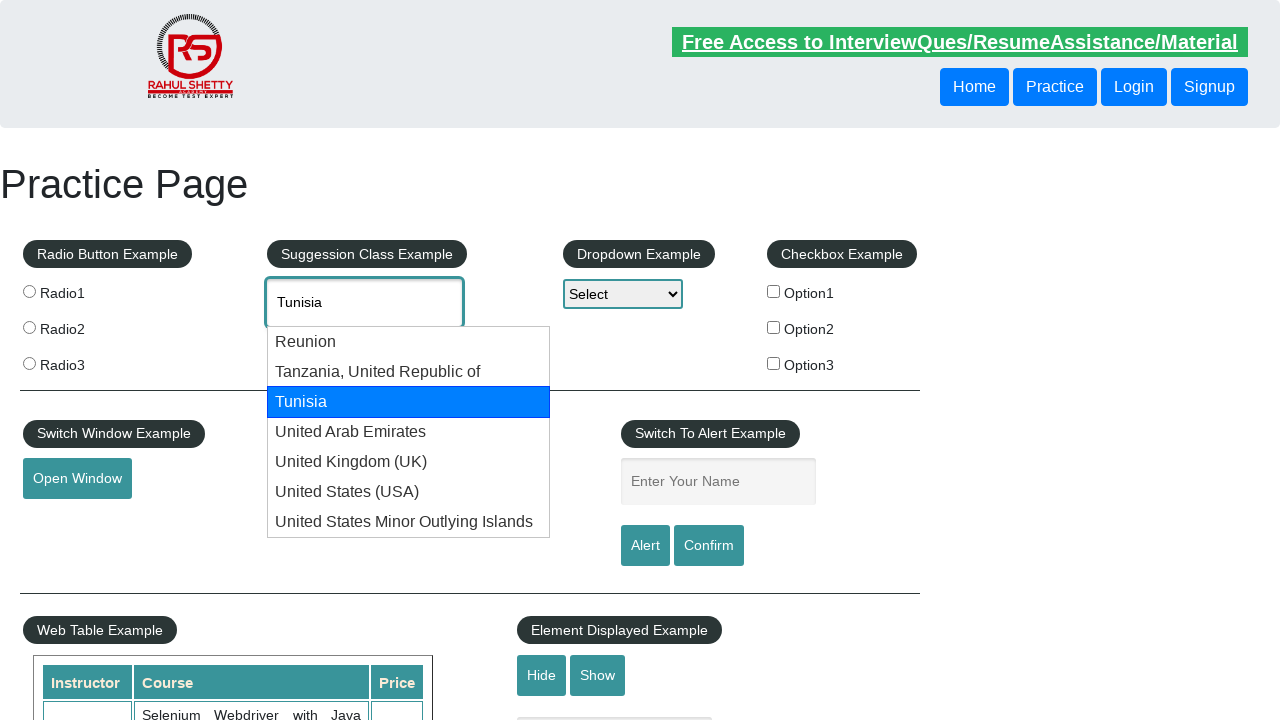

Pressed ArrowDown to navigate to next suggestion on #autocomplete
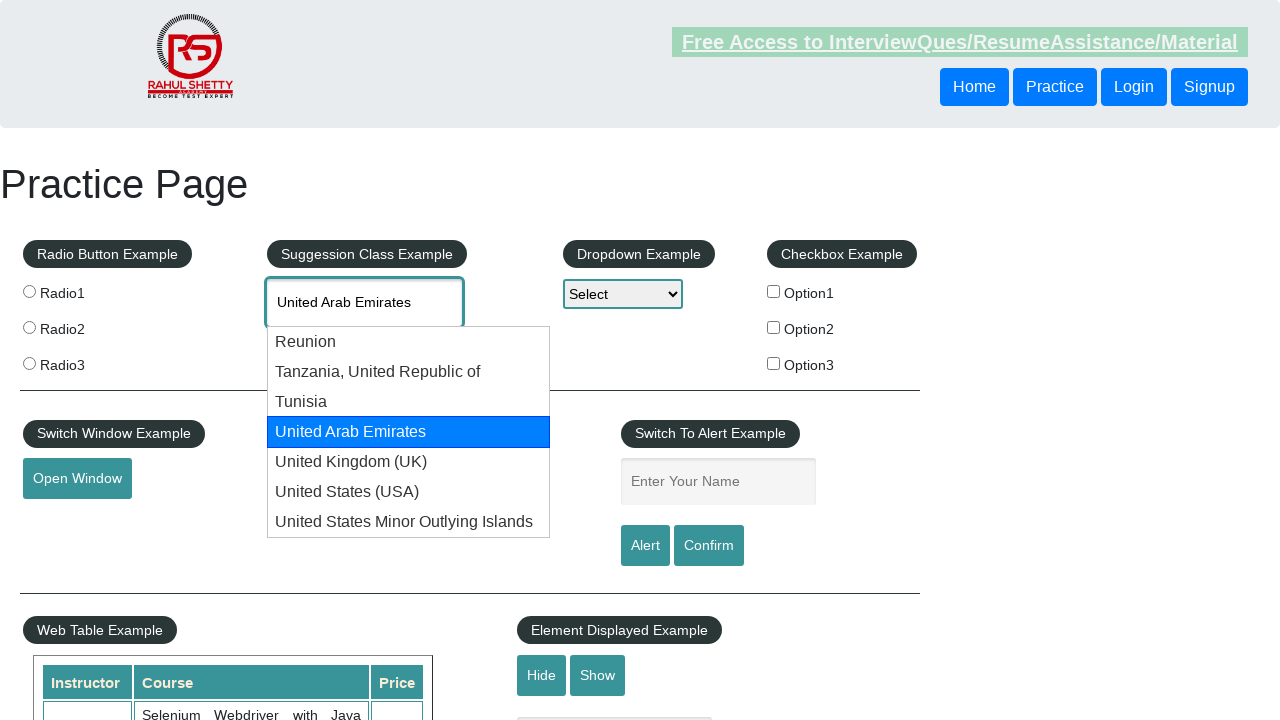

Retrieved autocomplete field value: 'United Arab Emirates'
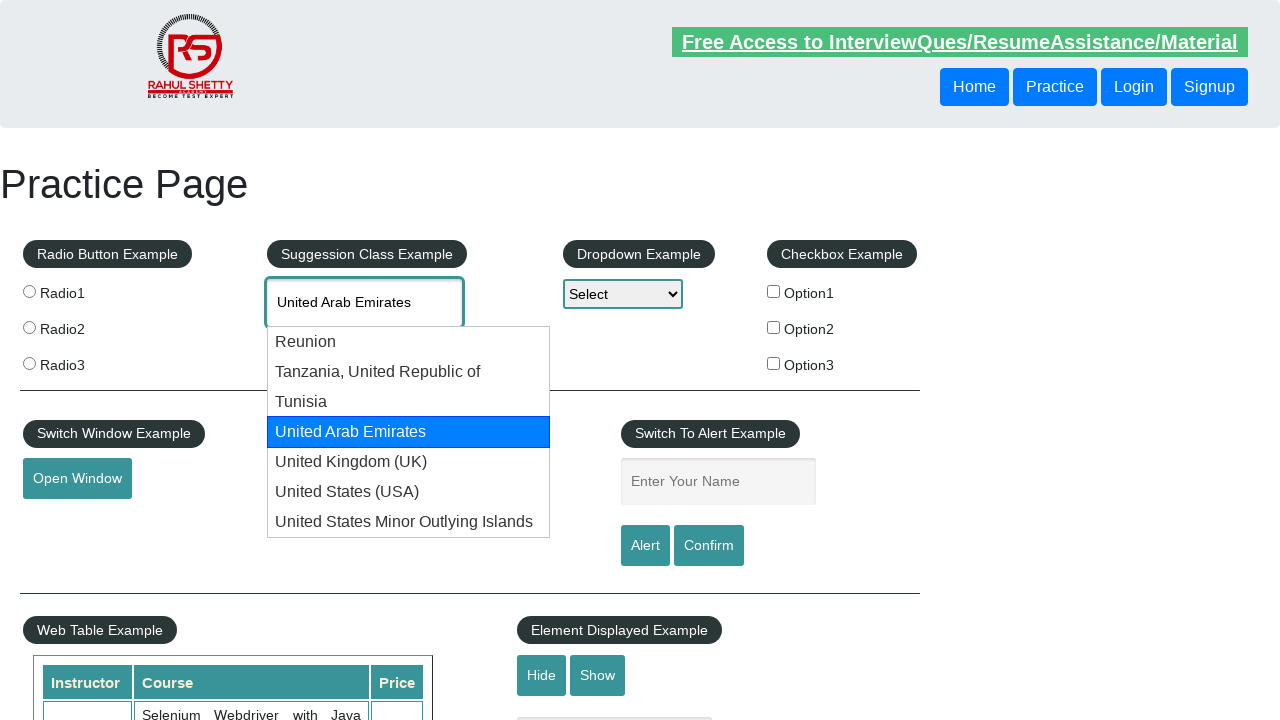

Waited 500ms for UI to update
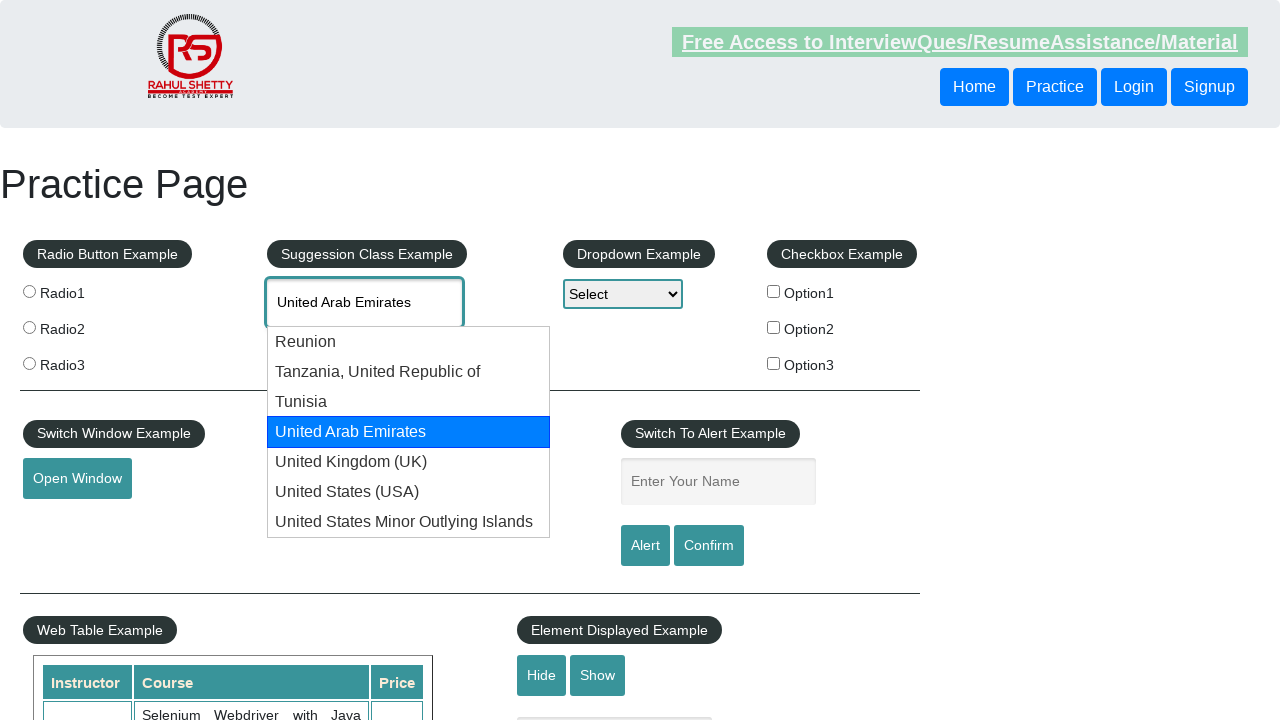

Pressed ArrowDown to navigate to next suggestion on #autocomplete
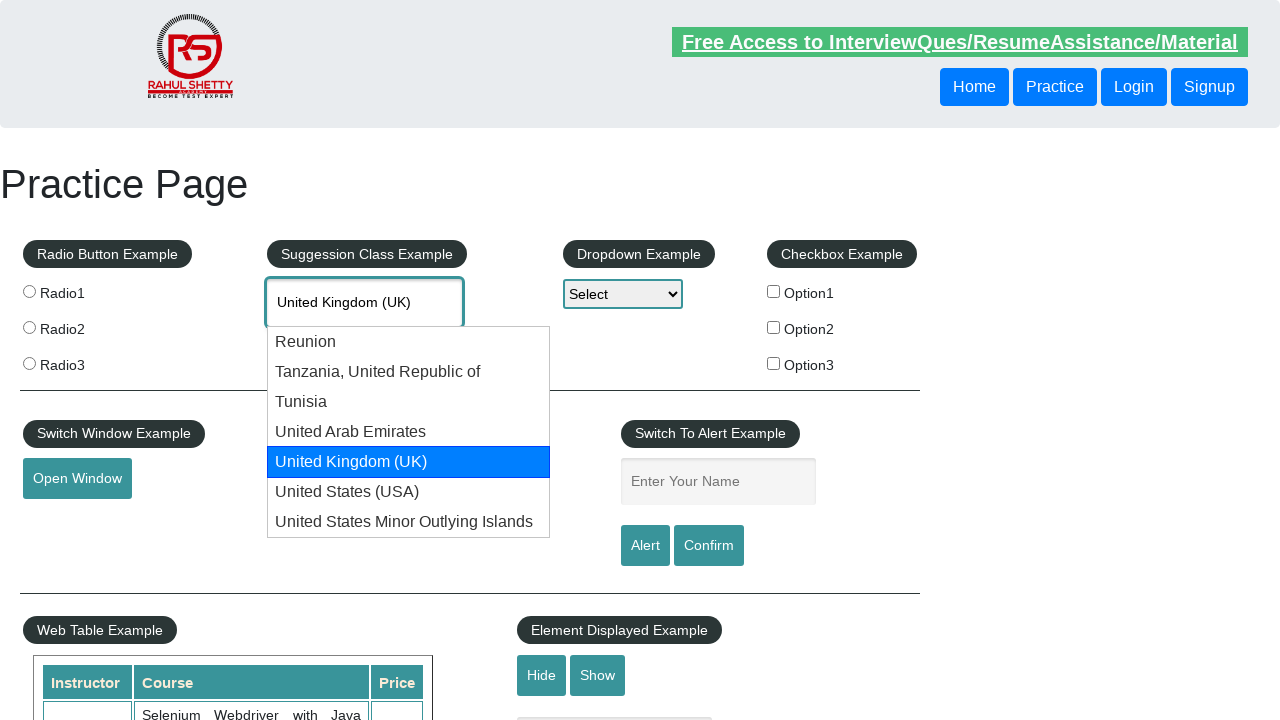

Retrieved autocomplete field value: 'United Kingdom (UK)'
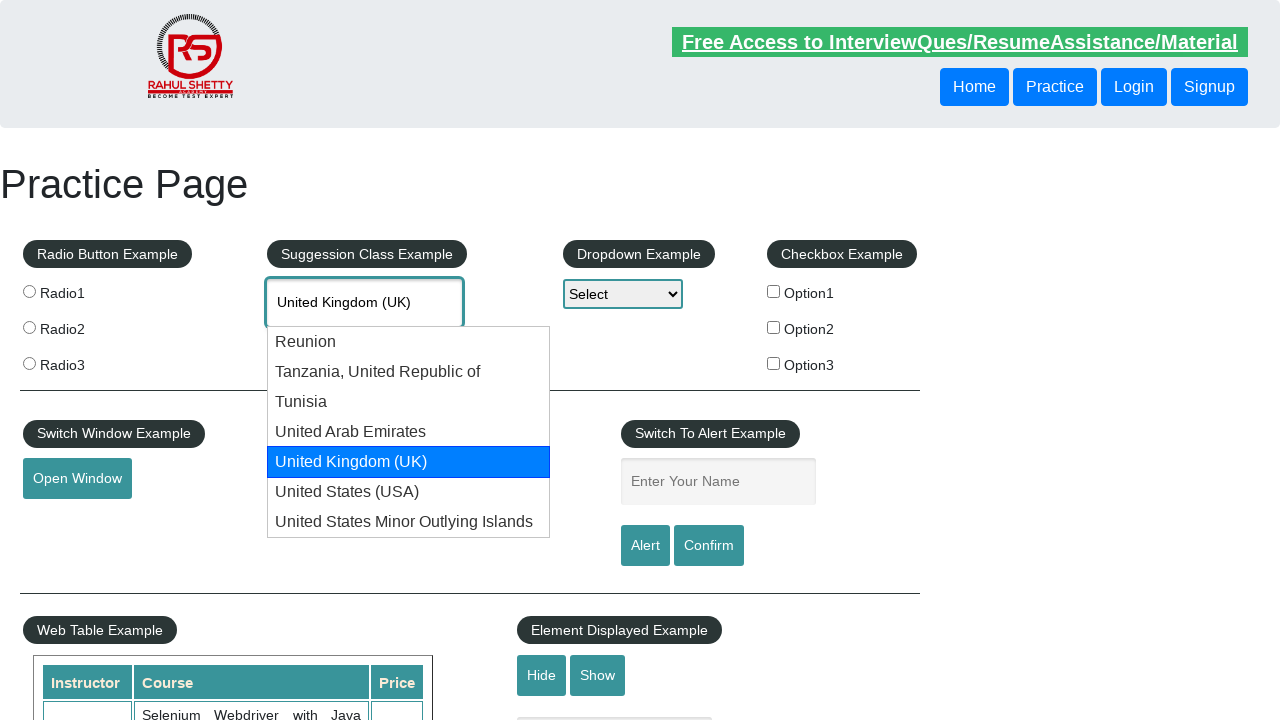

Waited 500ms for UI to update
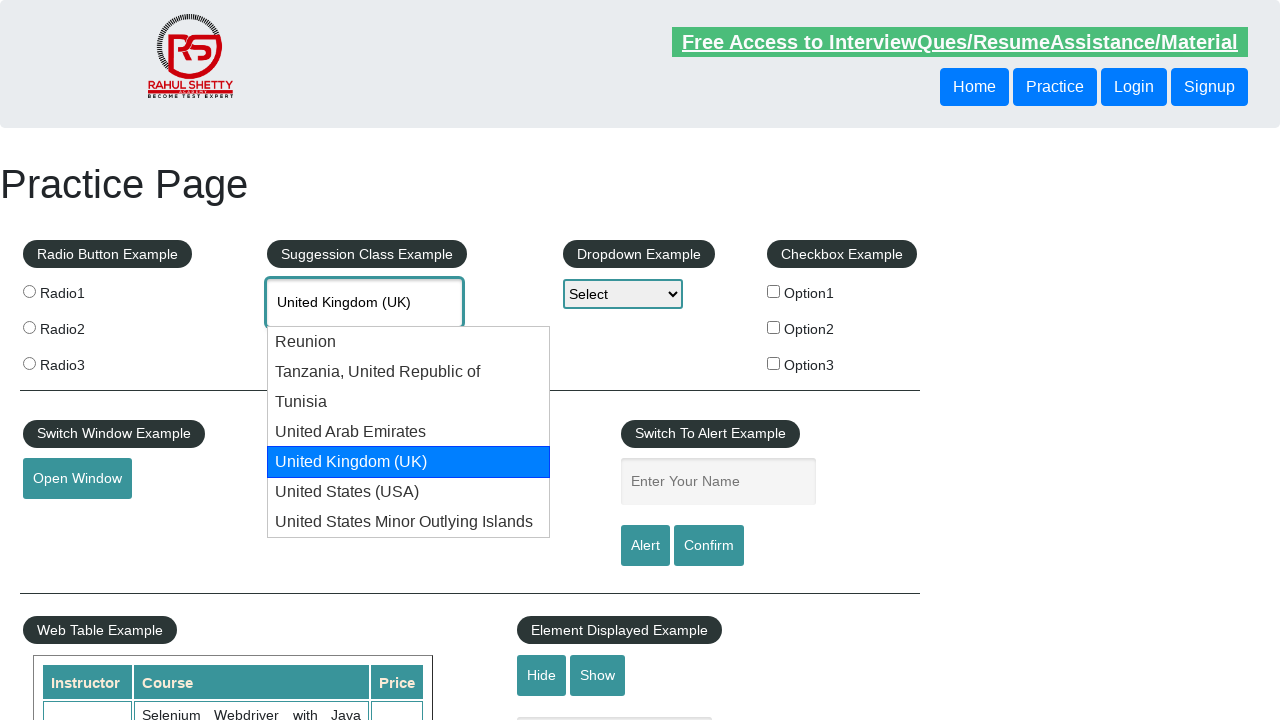

Verified that 'United Kingdom' was found in autocomplete field value: 'United Kingdom (UK)'
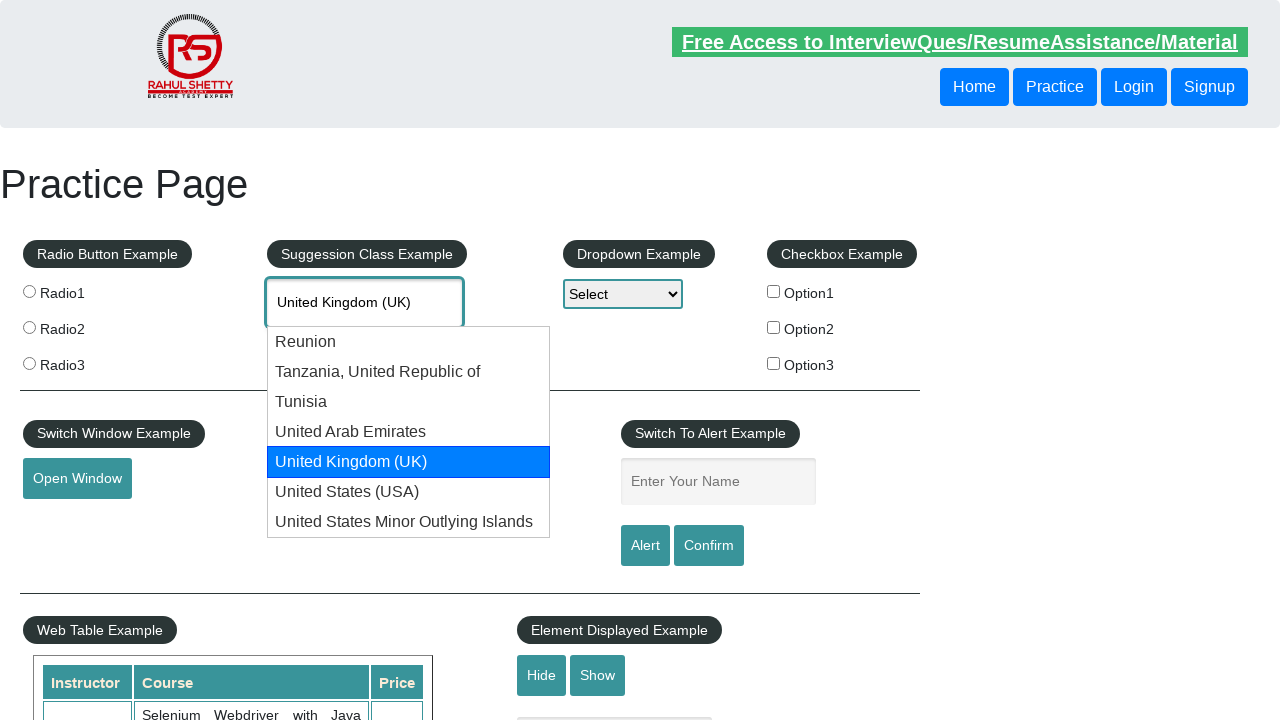

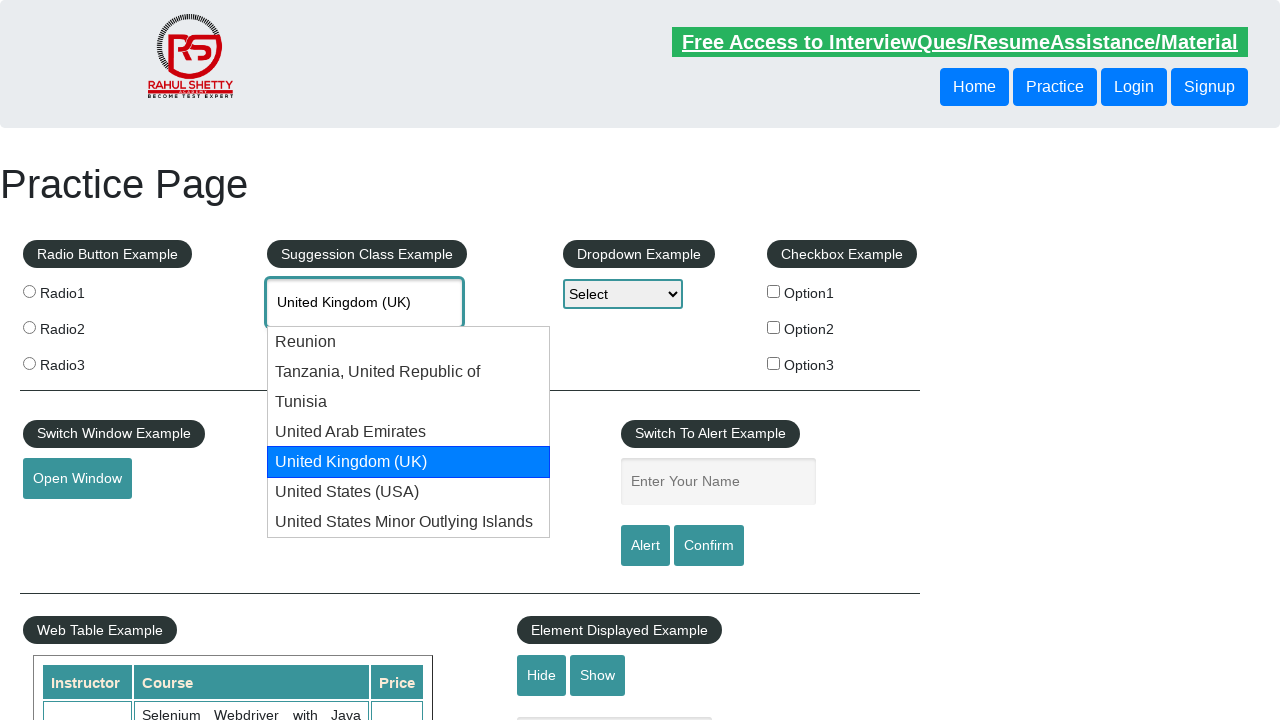